Tests that the complete all checkbox updates state when individual items are completed or cleared

Starting URL: https://demo.playwright.dev/todomvc

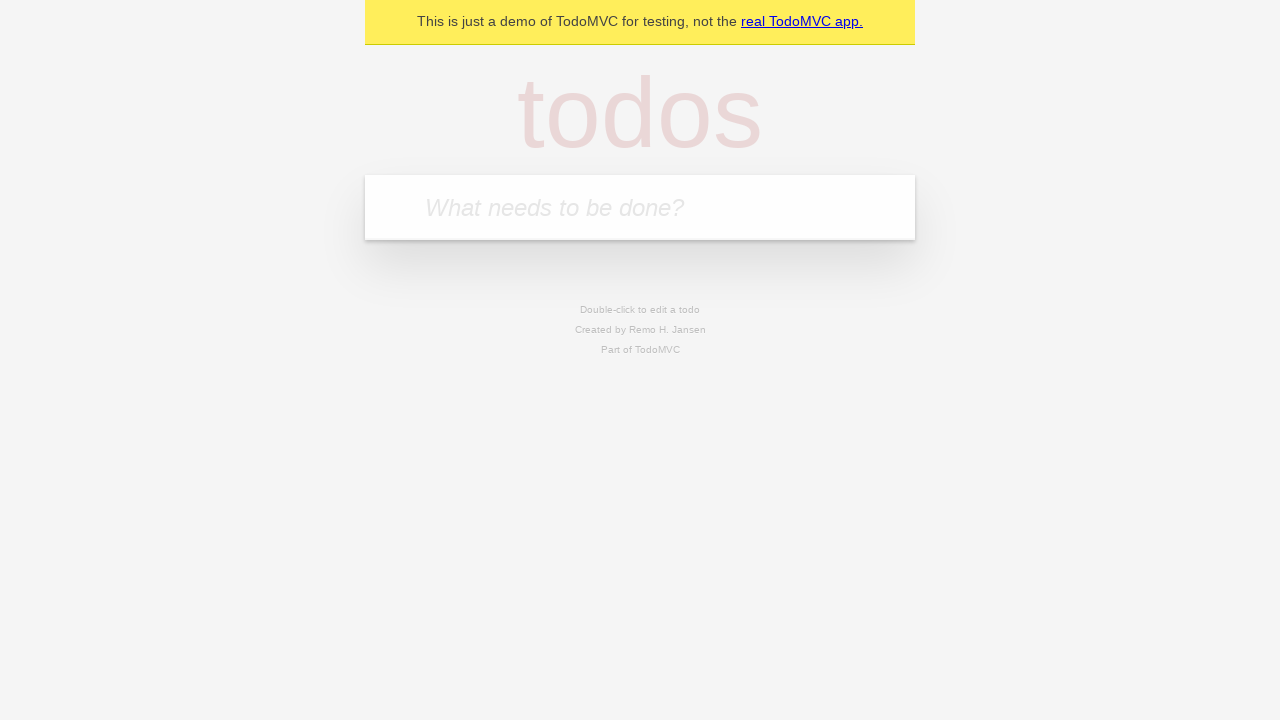

Filled new todo input with 'buy some cheese' on internal:attr=[placeholder="What needs to be done?"i]
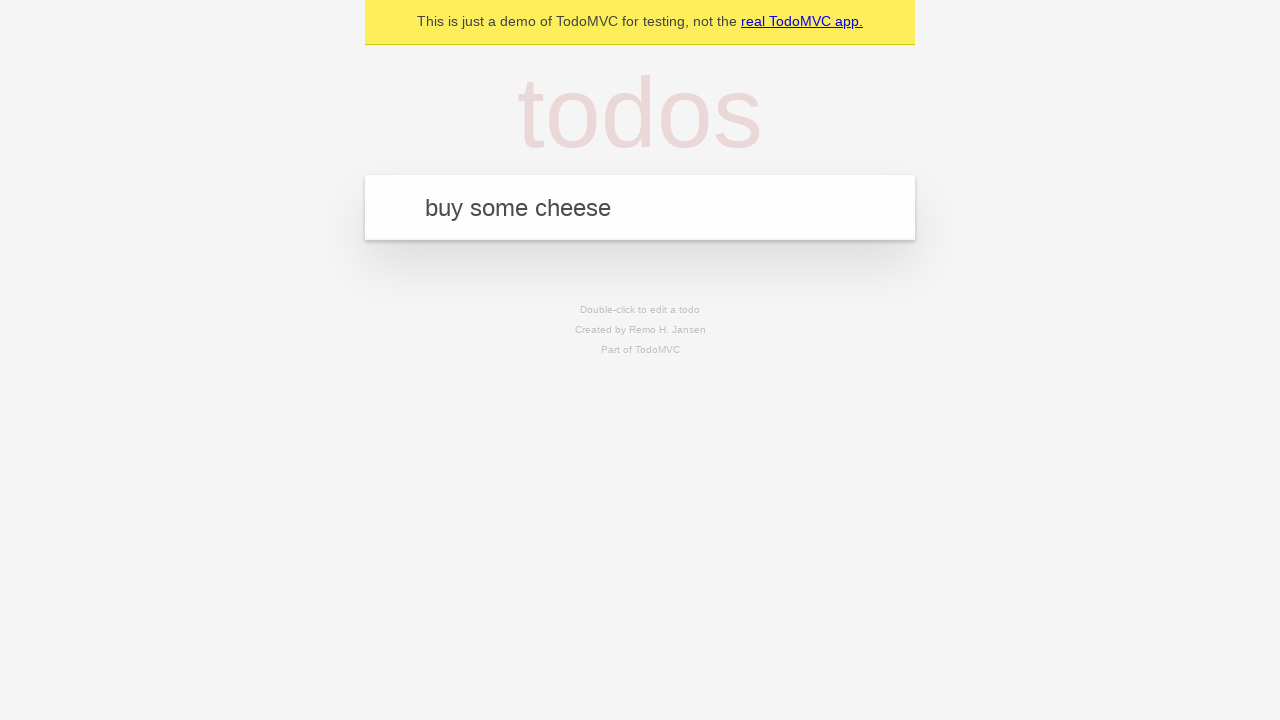

Pressed Enter to create todo 'buy some cheese' on internal:attr=[placeholder="What needs to be done?"i]
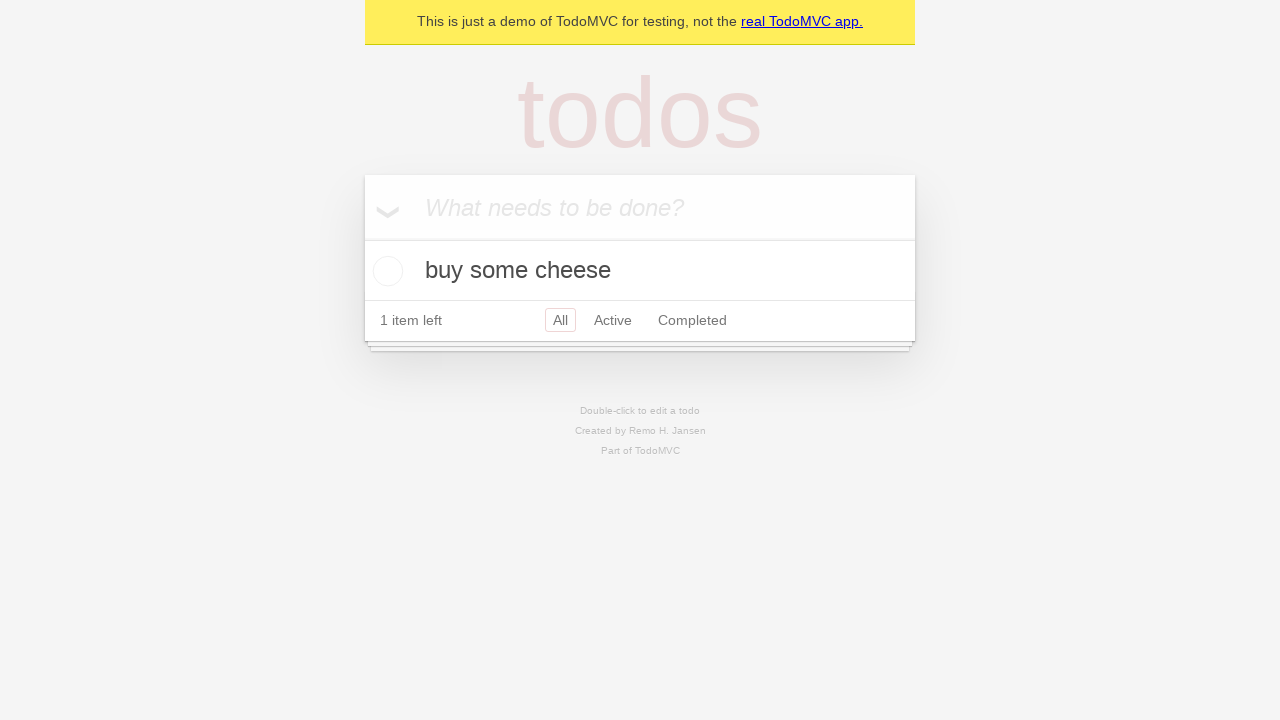

Filled new todo input with 'feed the cat' on internal:attr=[placeholder="What needs to be done?"i]
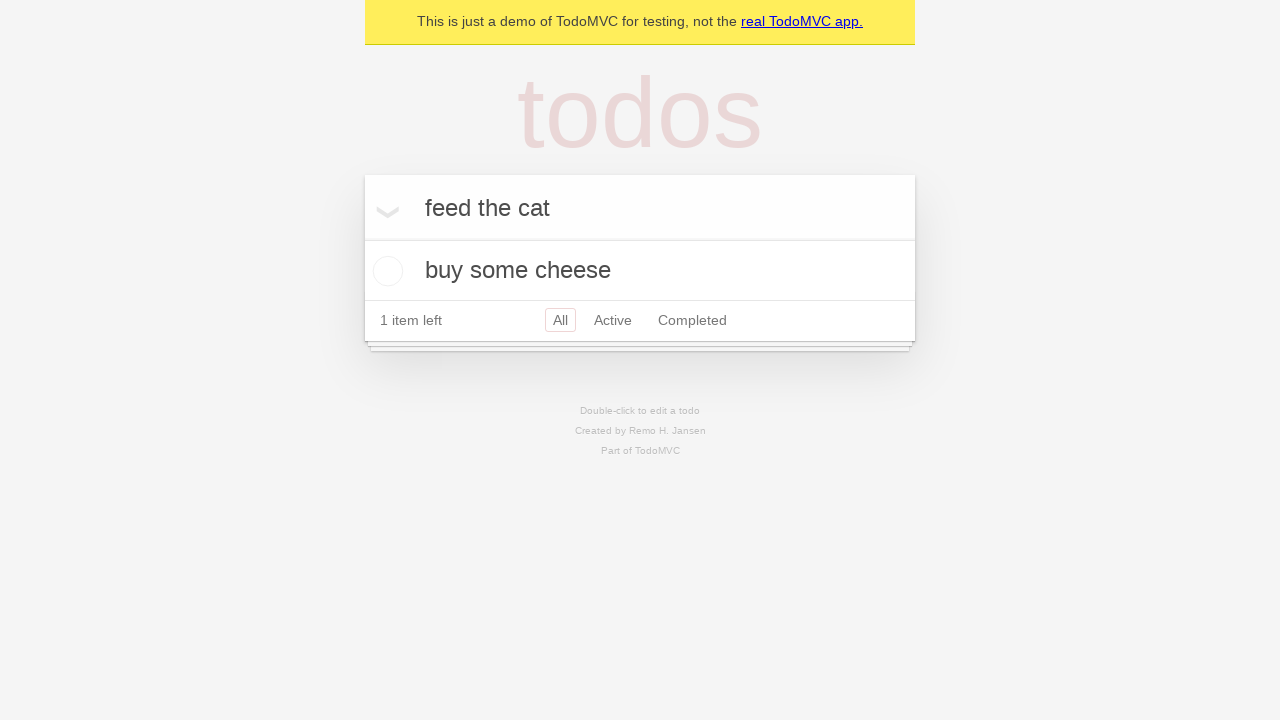

Pressed Enter to create todo 'feed the cat' on internal:attr=[placeholder="What needs to be done?"i]
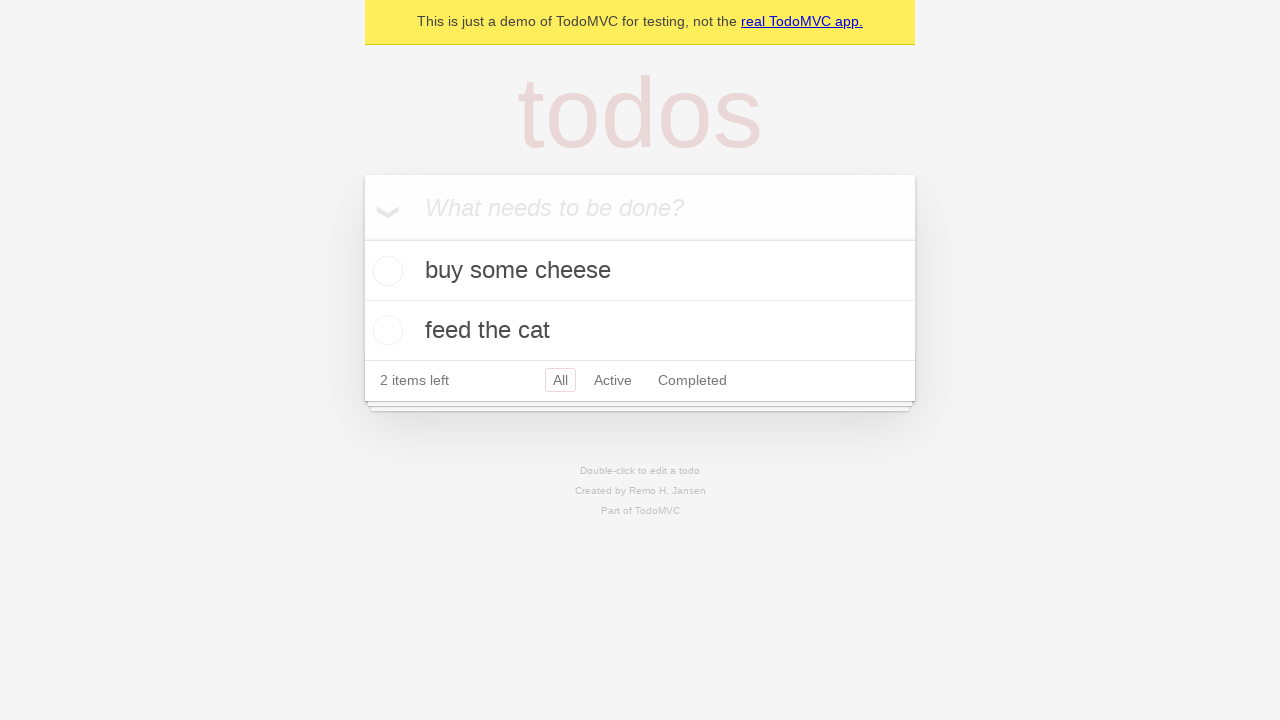

Filled new todo input with 'book a doctors appointment' on internal:attr=[placeholder="What needs to be done?"i]
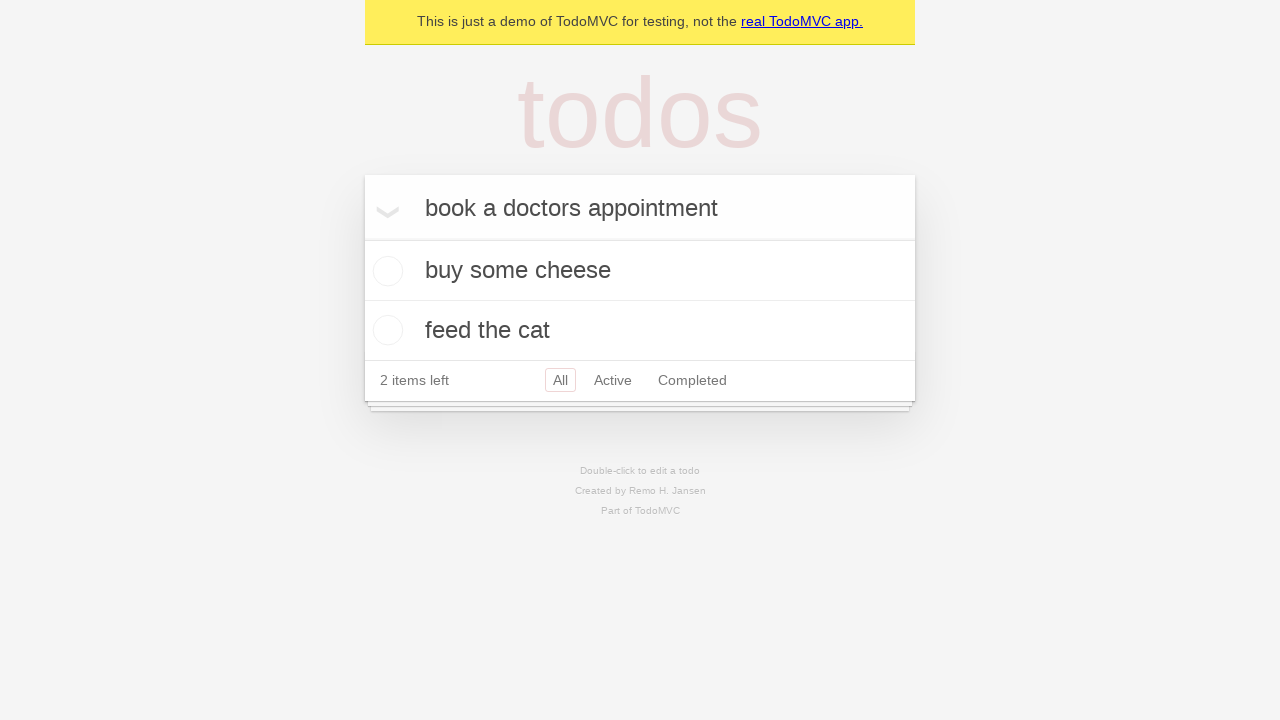

Pressed Enter to create todo 'book a doctors appointment' on internal:attr=[placeholder="What needs to be done?"i]
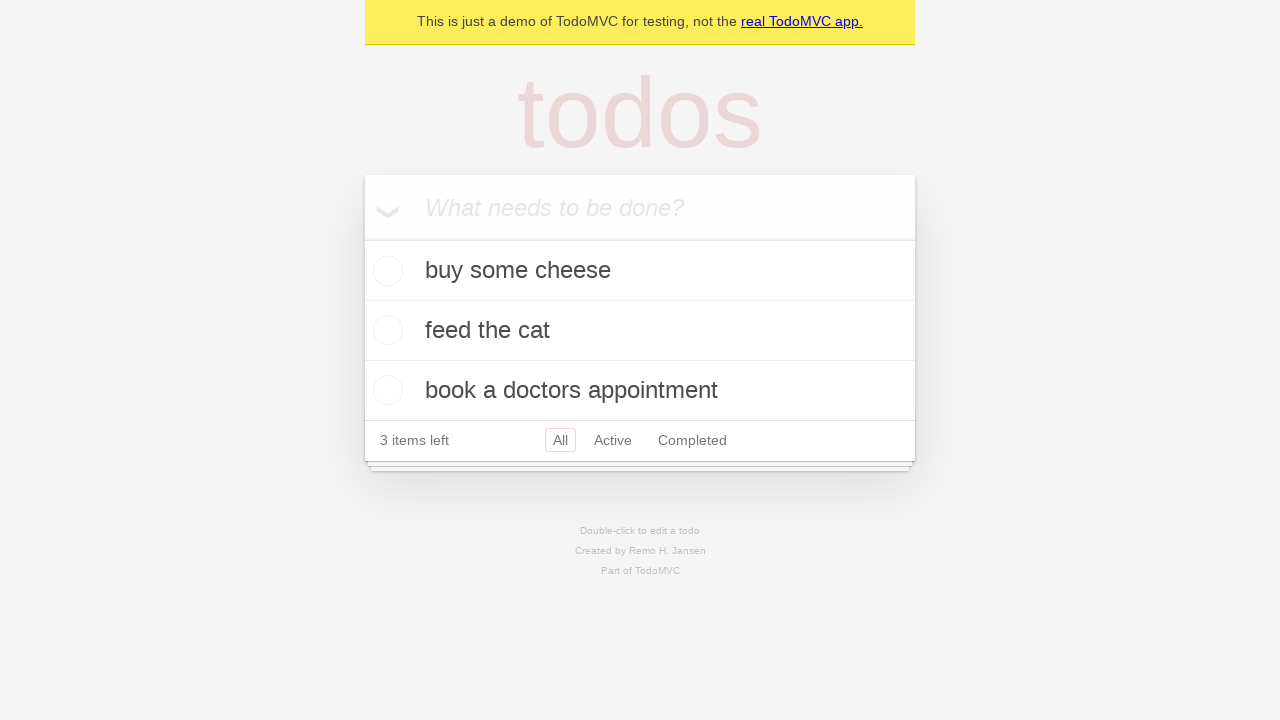

Waited for all 3 todos to be created
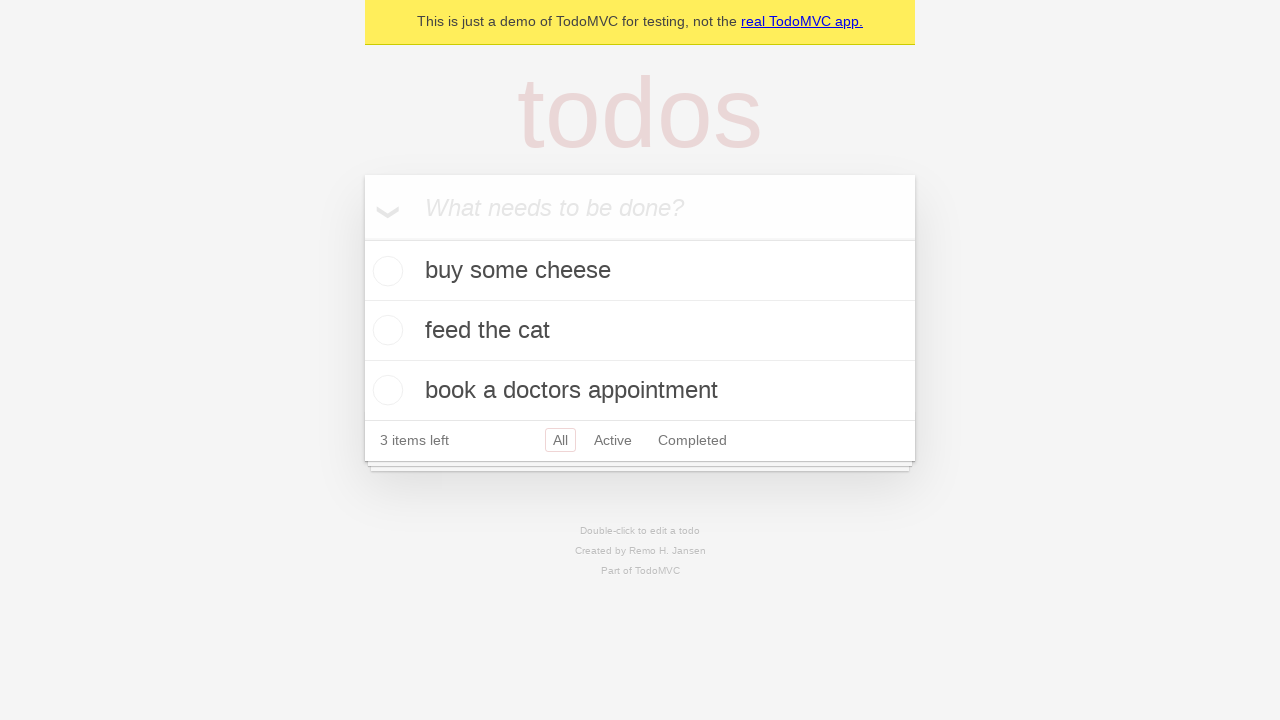

Checked the 'Mark all as complete' checkbox at (362, 238) on internal:label="Mark all as complete"i
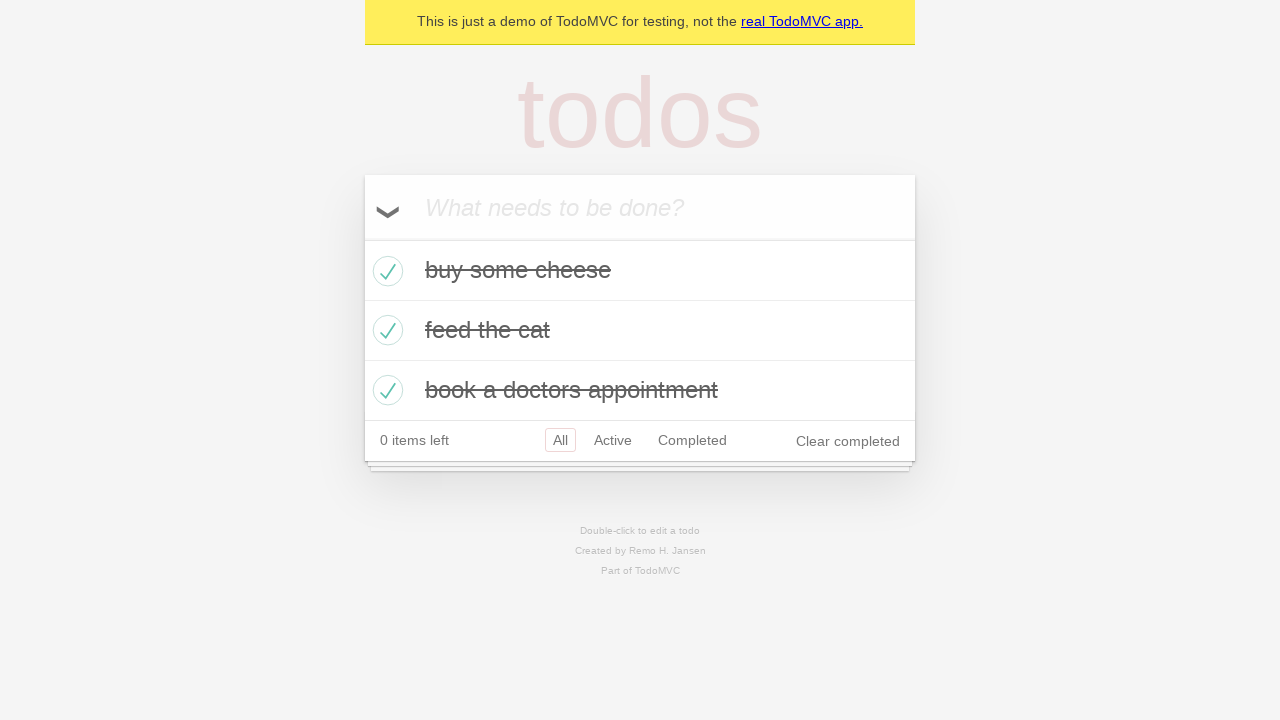

Unchecked the first todo item at (385, 271) on internal:testid=[data-testid="todo-item"s] >> nth=0 >> internal:role=checkbox
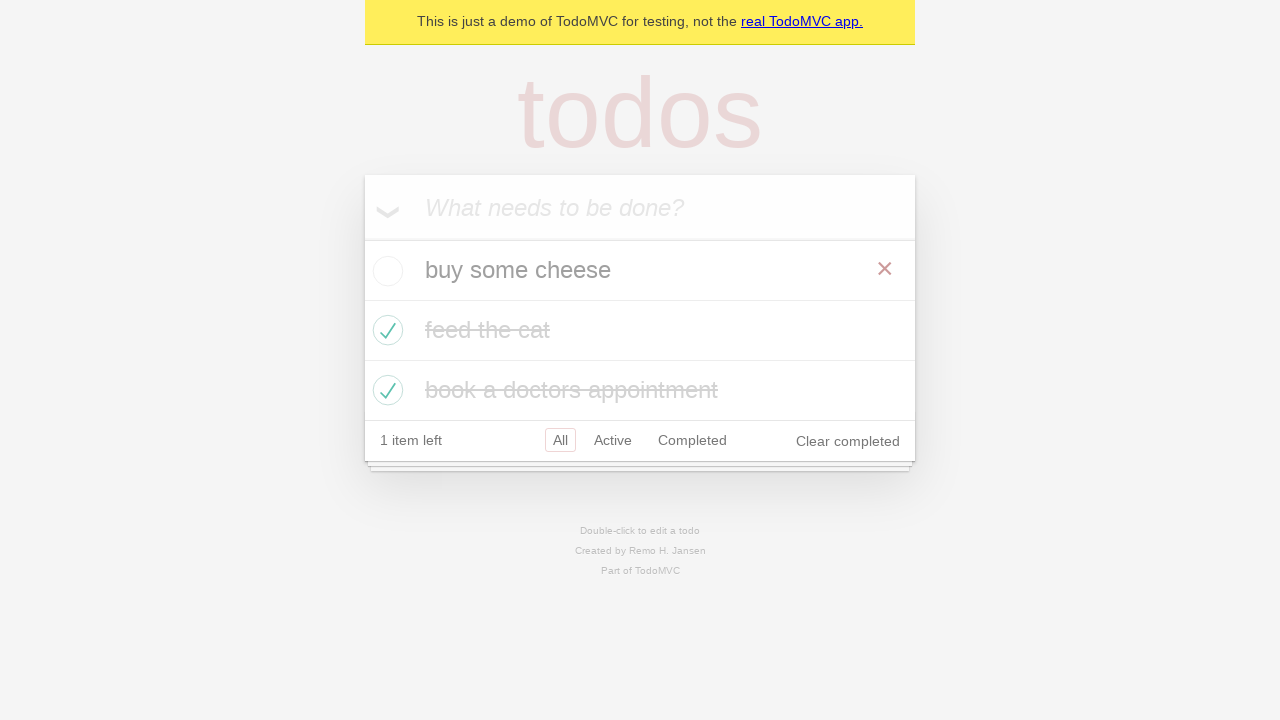

Checked the first todo item again at (385, 271) on internal:testid=[data-testid="todo-item"s] >> nth=0 >> internal:role=checkbox
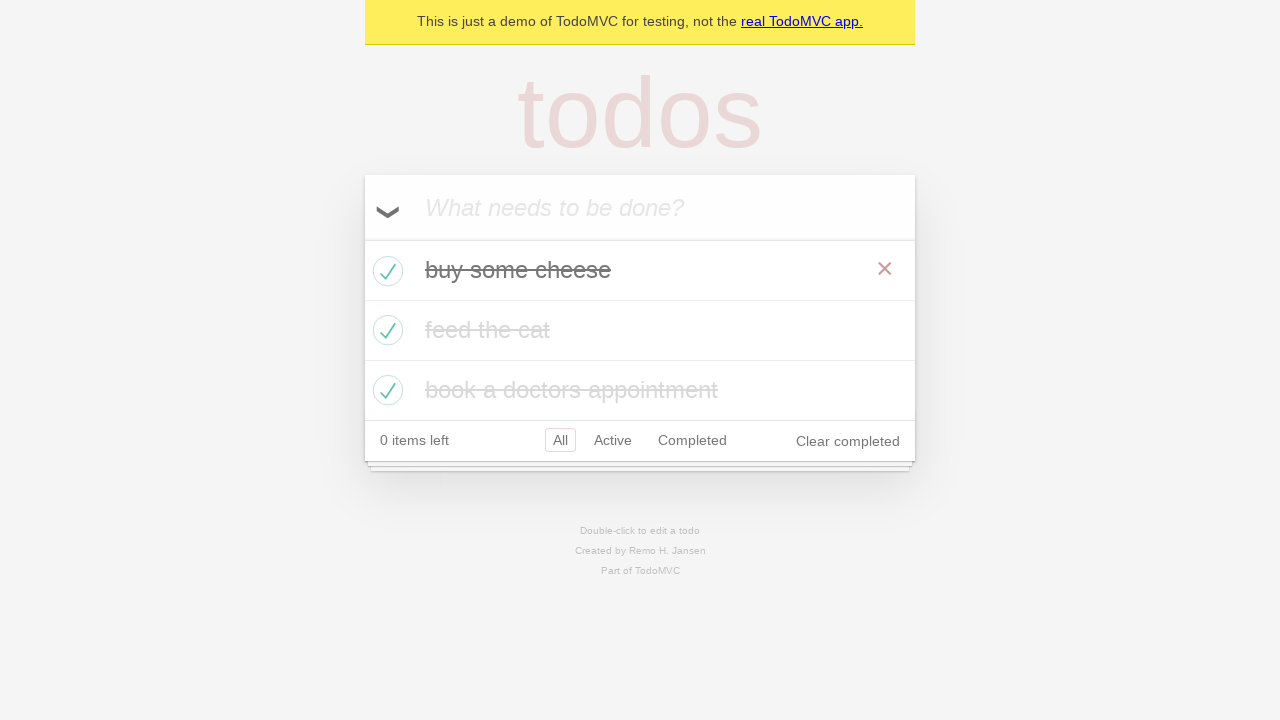

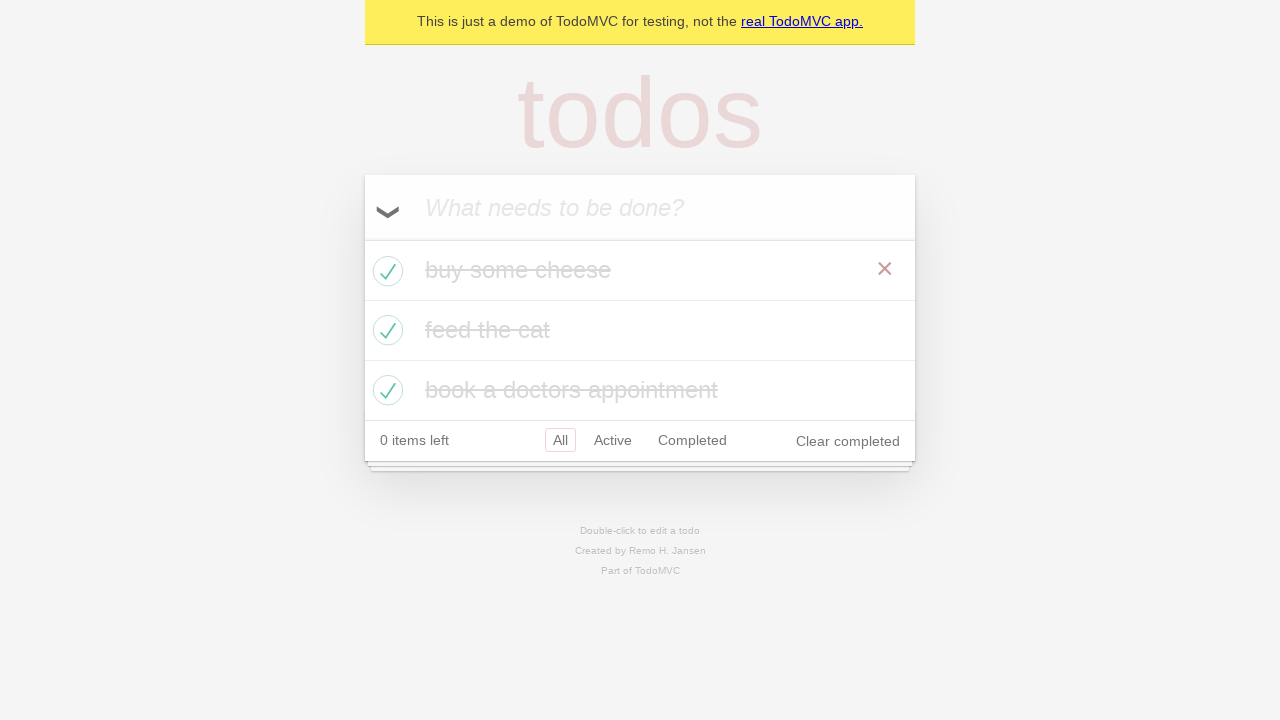